Tests geolocation functionality on OpenStreetMap by emulating a Pixel 5 device at Rome's Colosseum coordinates, then clicking the "Show My Location" button to verify location features work.

Starting URL: https://www.openstreetmap.org

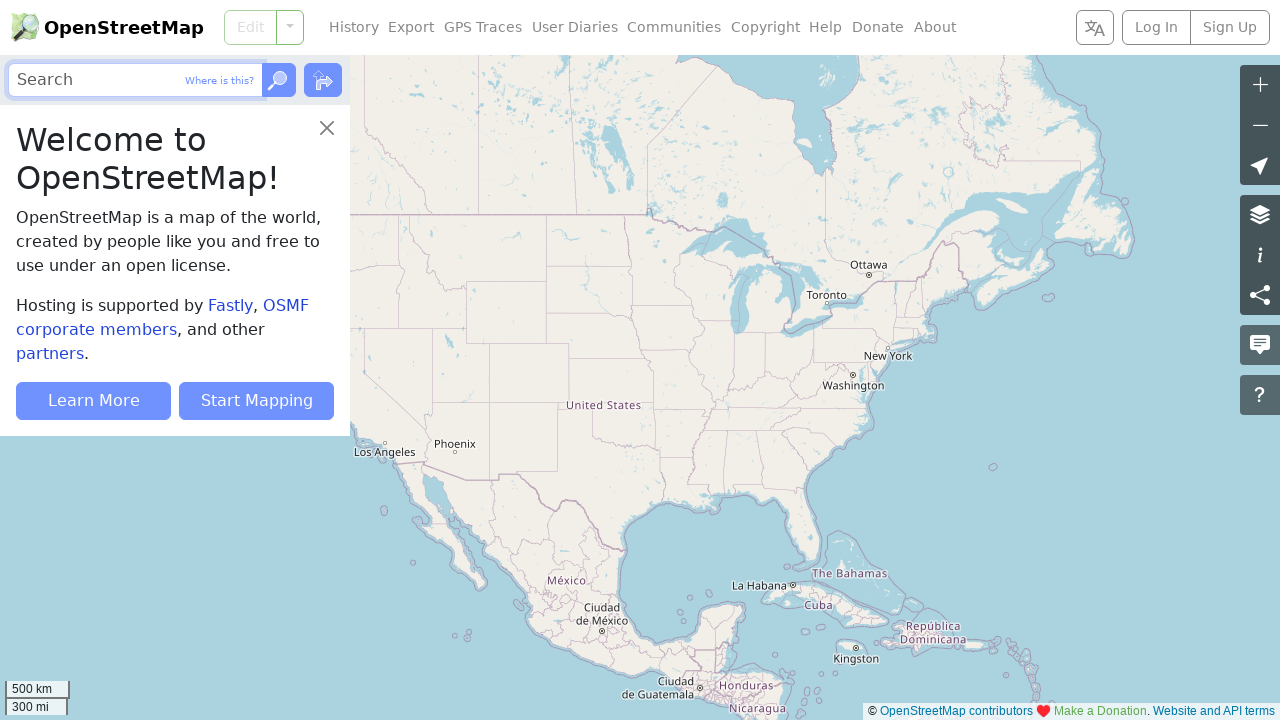

Set geolocation to Rome's Colosseum coordinates (12.492507, 41.889938)
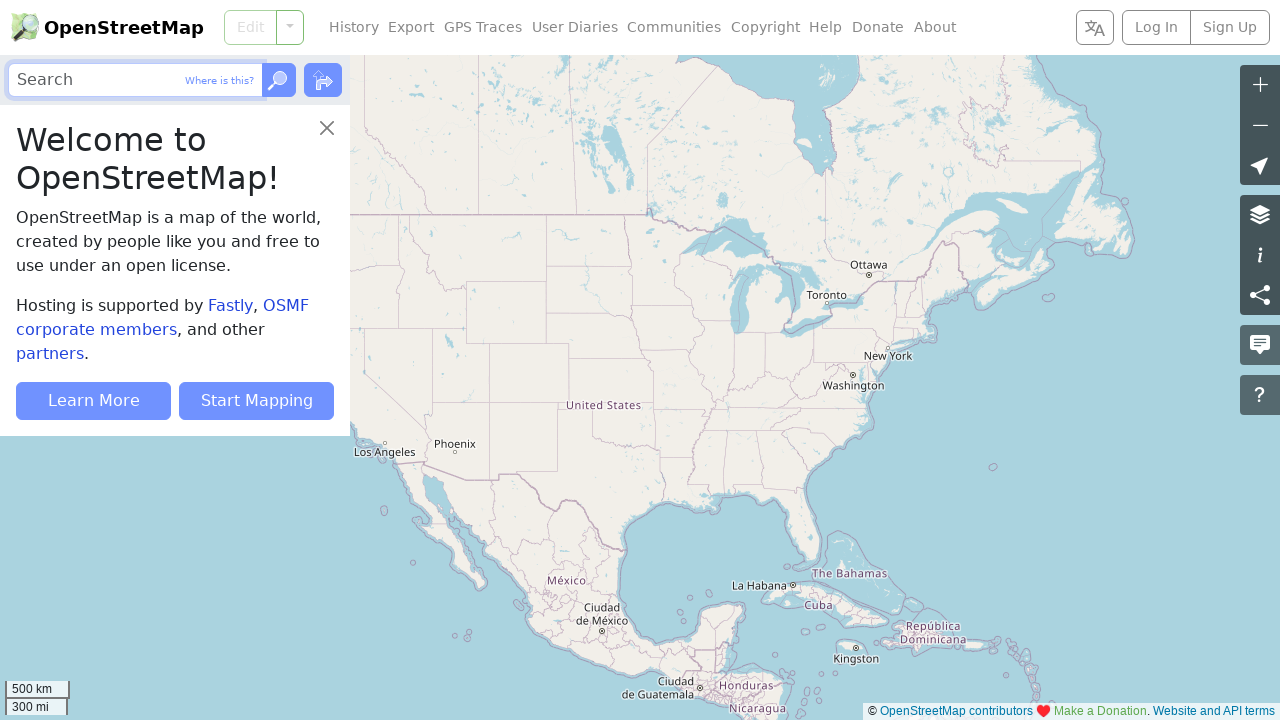

Granted geolocation permission to the page
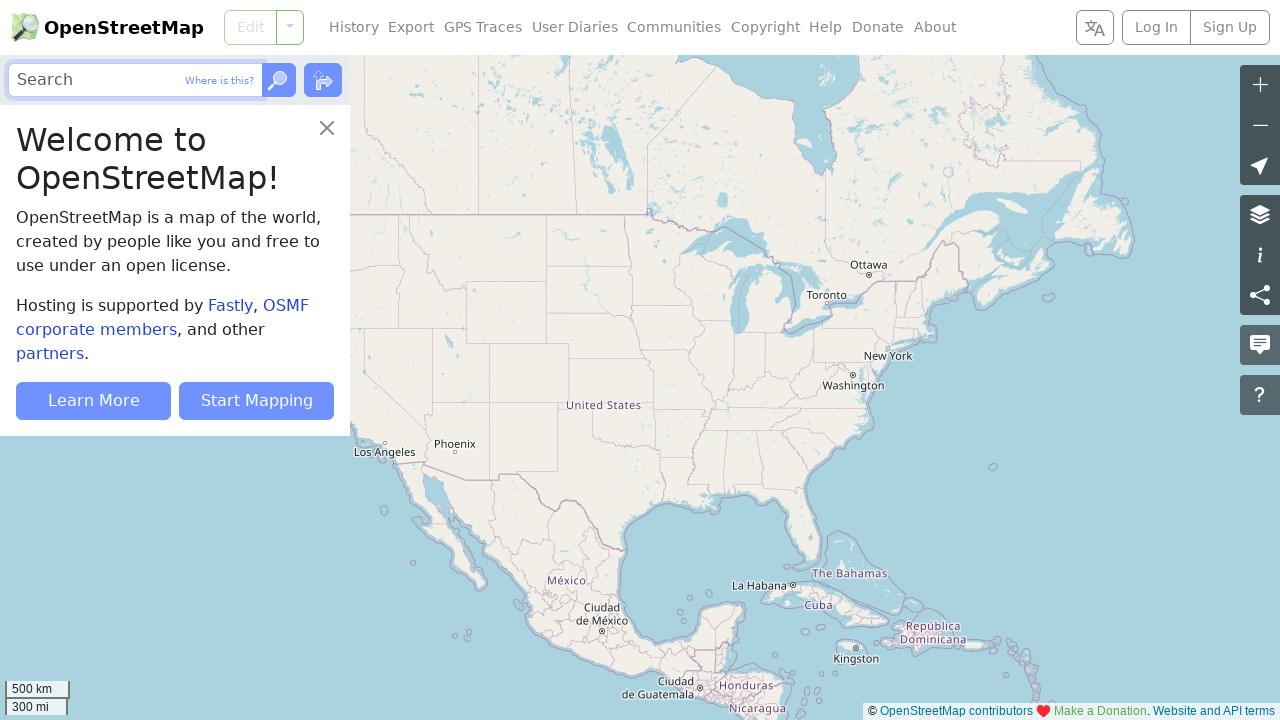

Clicked 'Show My Location' button to trigger geolocation at (1260, 165) on [aria-label="Show My Location"]
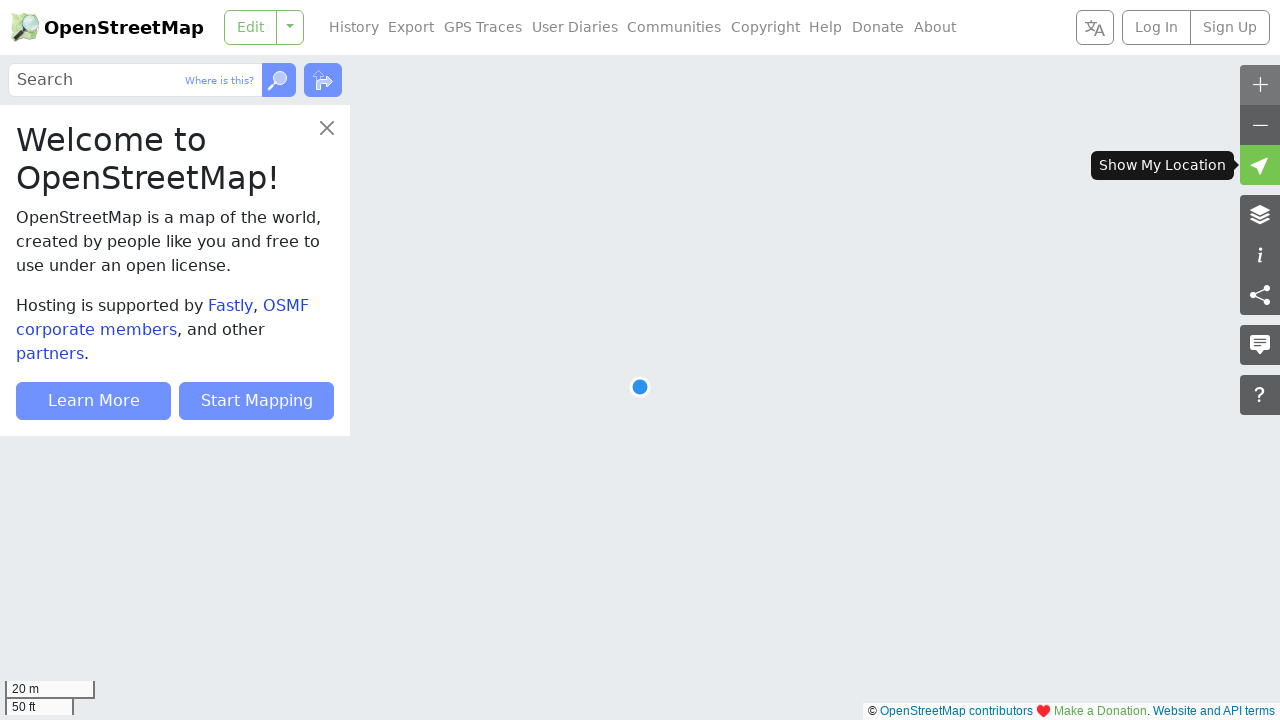

Waited 2 seconds for map to update with current location
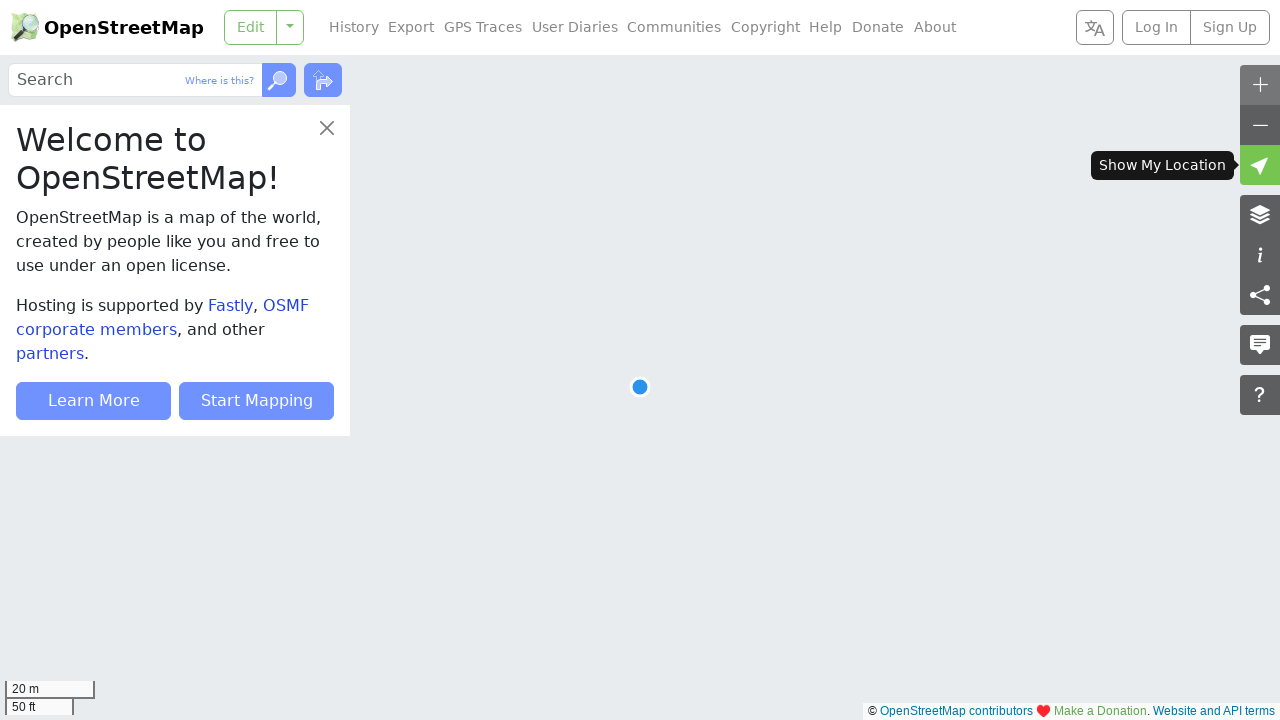

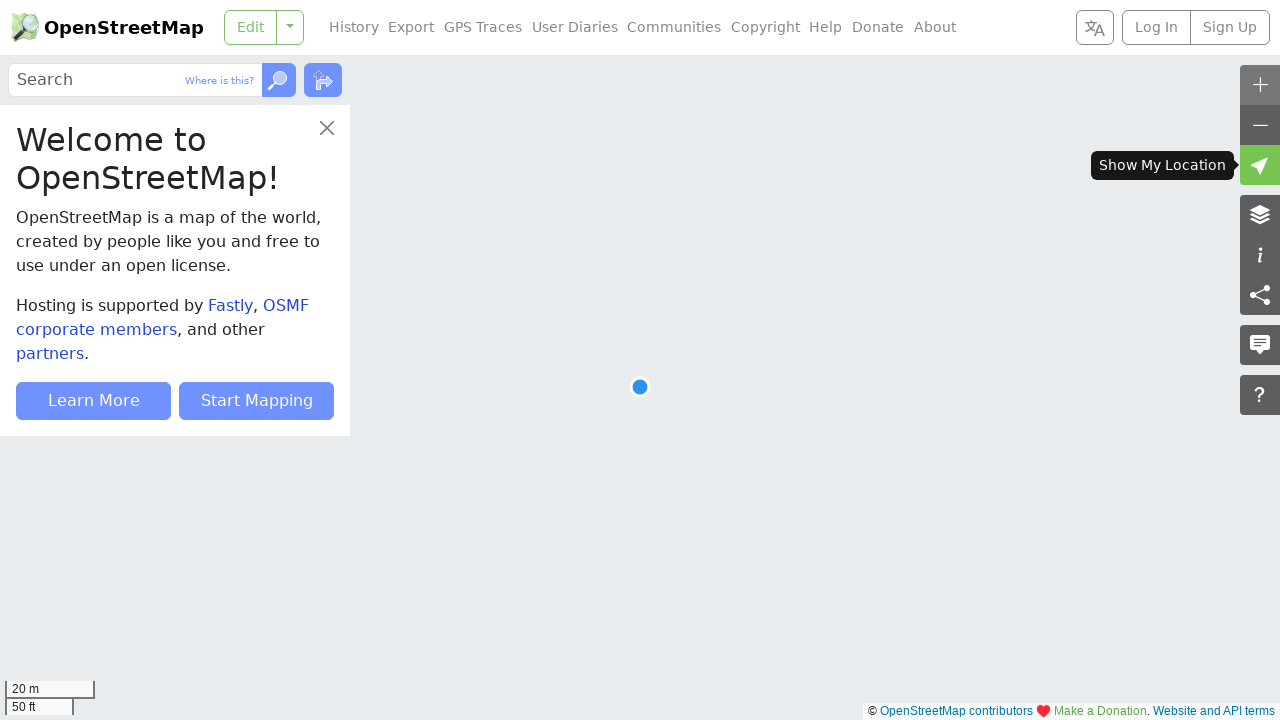